Navigates to Rahul Shetty Academy website and retrieves the page title to verify the page loads successfully

Starting URL: https://rahulshettyacademy.com

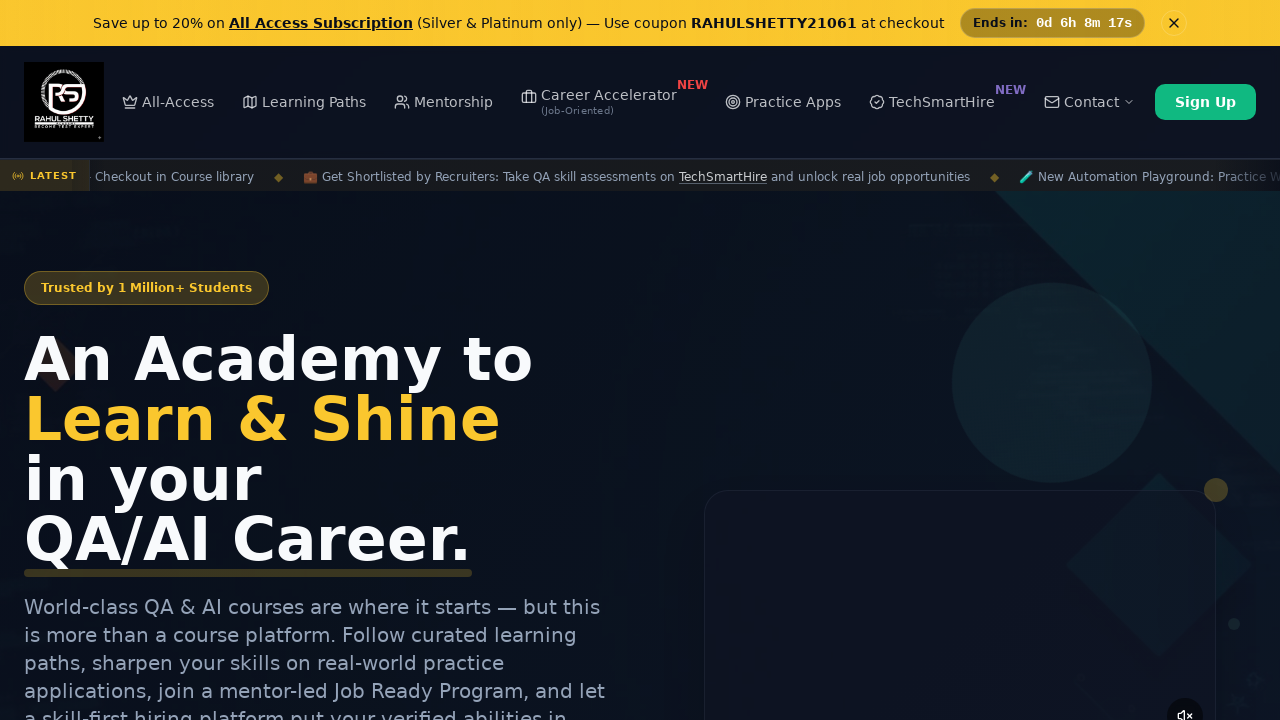

Waited for page to reach domcontentloaded state
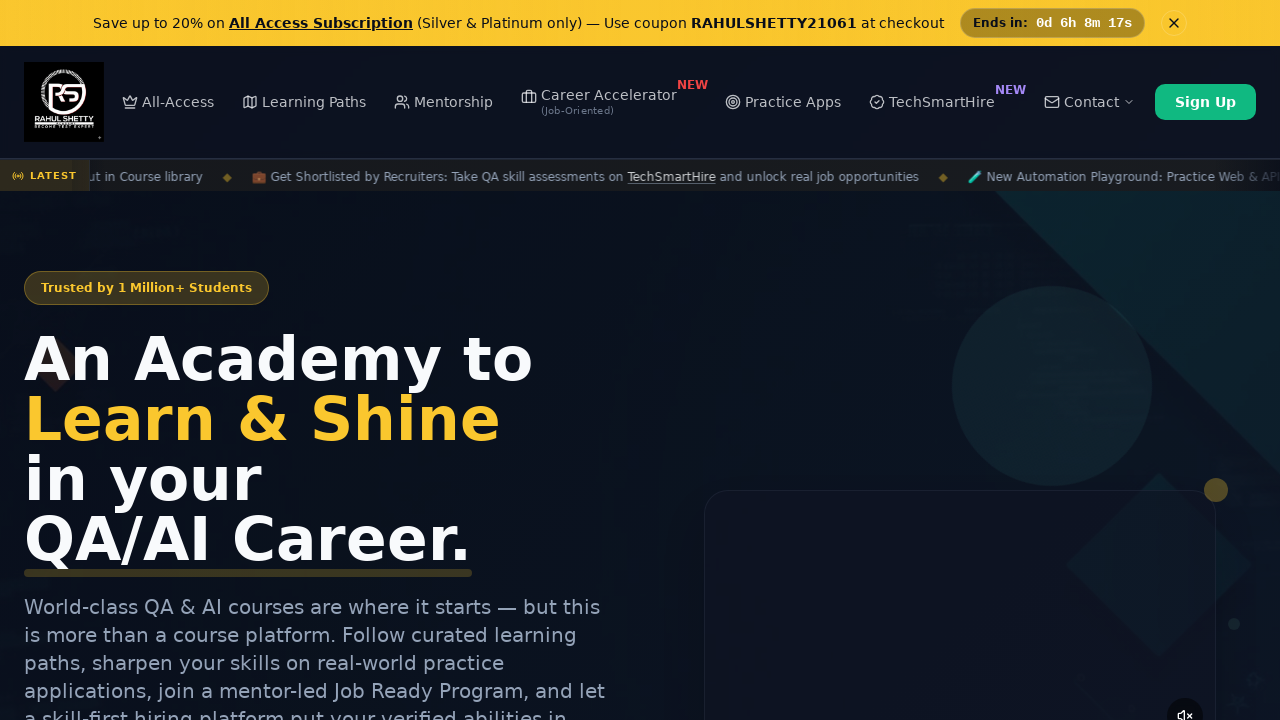

Retrieved page title: Rahul Shetty Academy | QA Automation, Playwright, AI Testing & Online Training
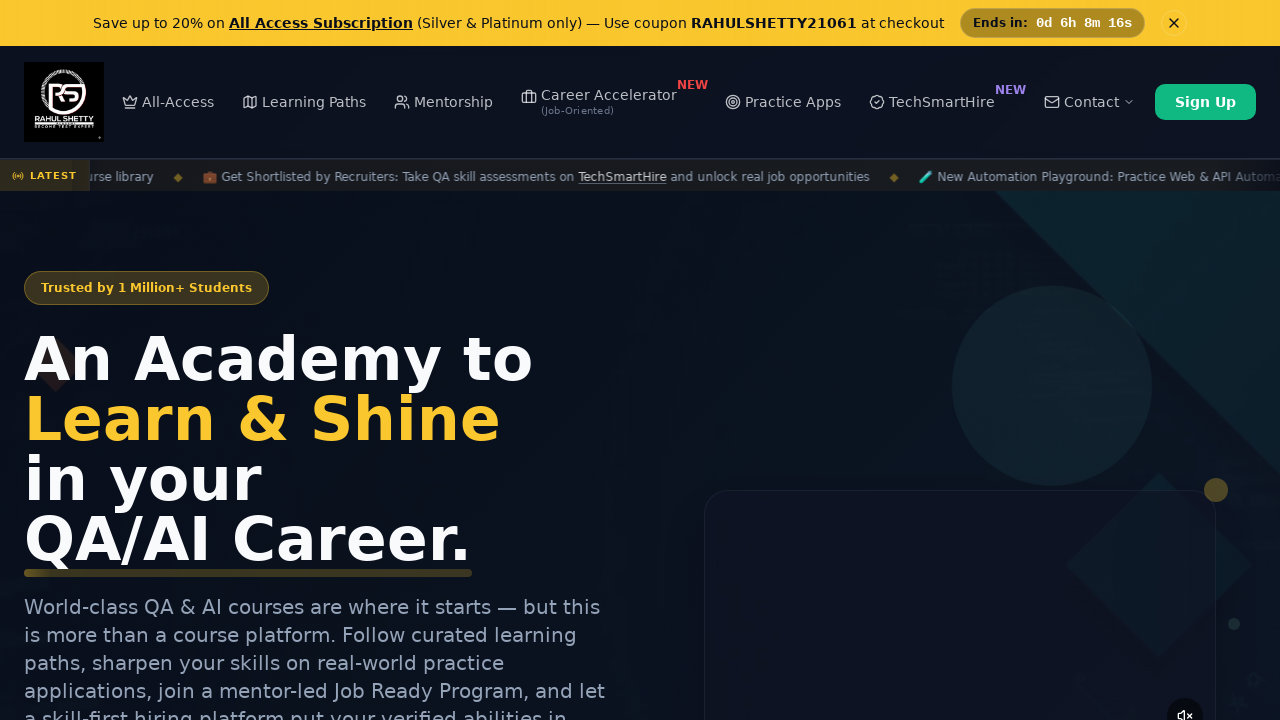

Printed page title to console
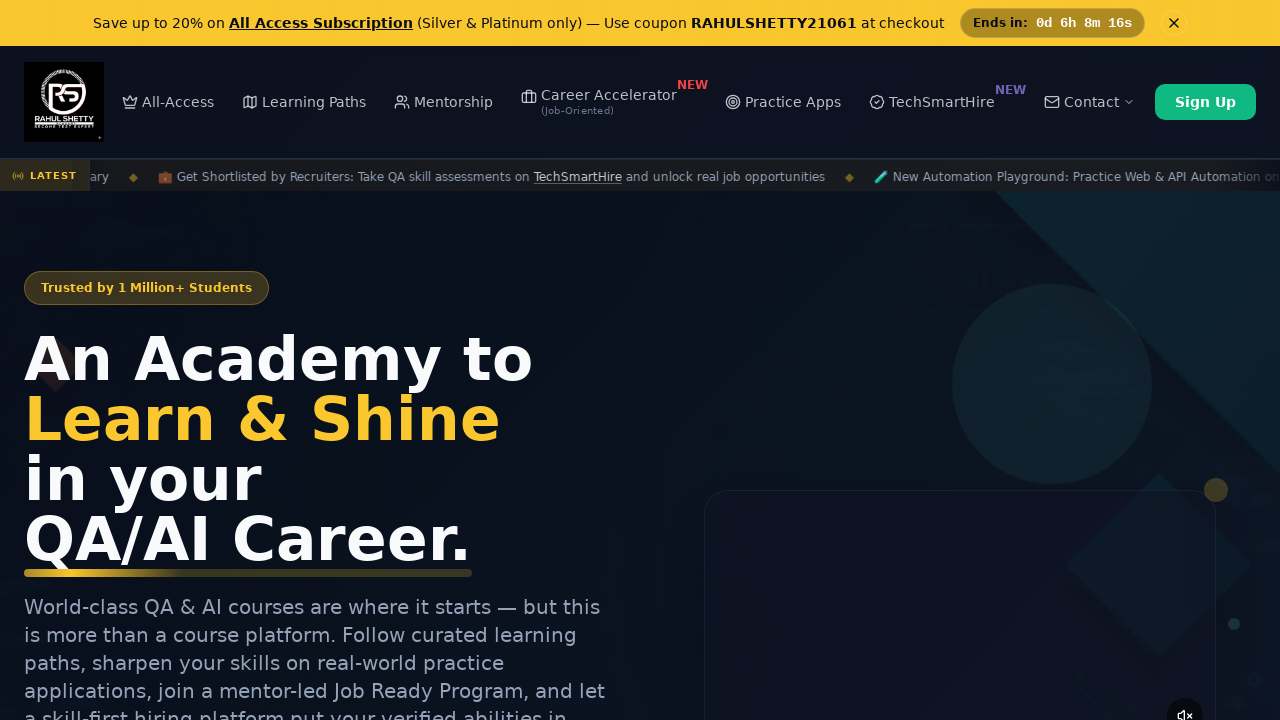

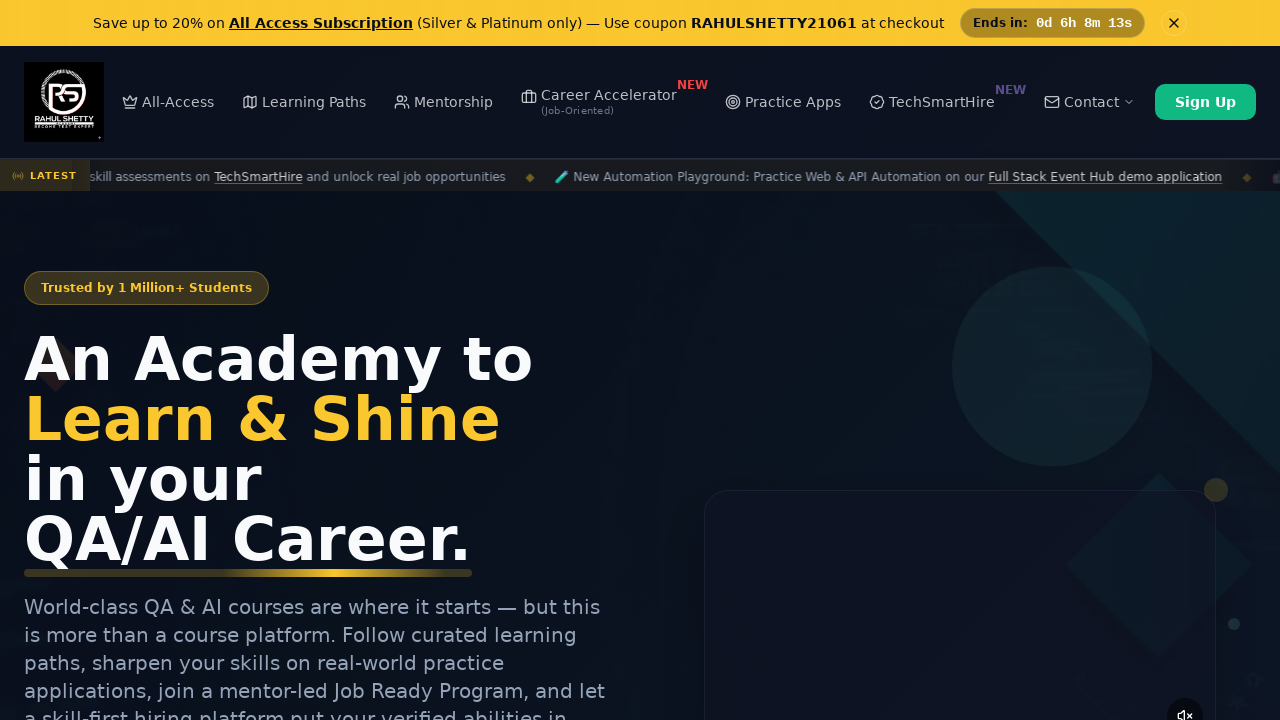